Tests JavaScript confirmation alert handling by clicking a button to trigger a confirmation dialog, accepting it, and verifying the result message on the page.

Starting URL: http://the-internet.herokuapp.com/javascript_alerts

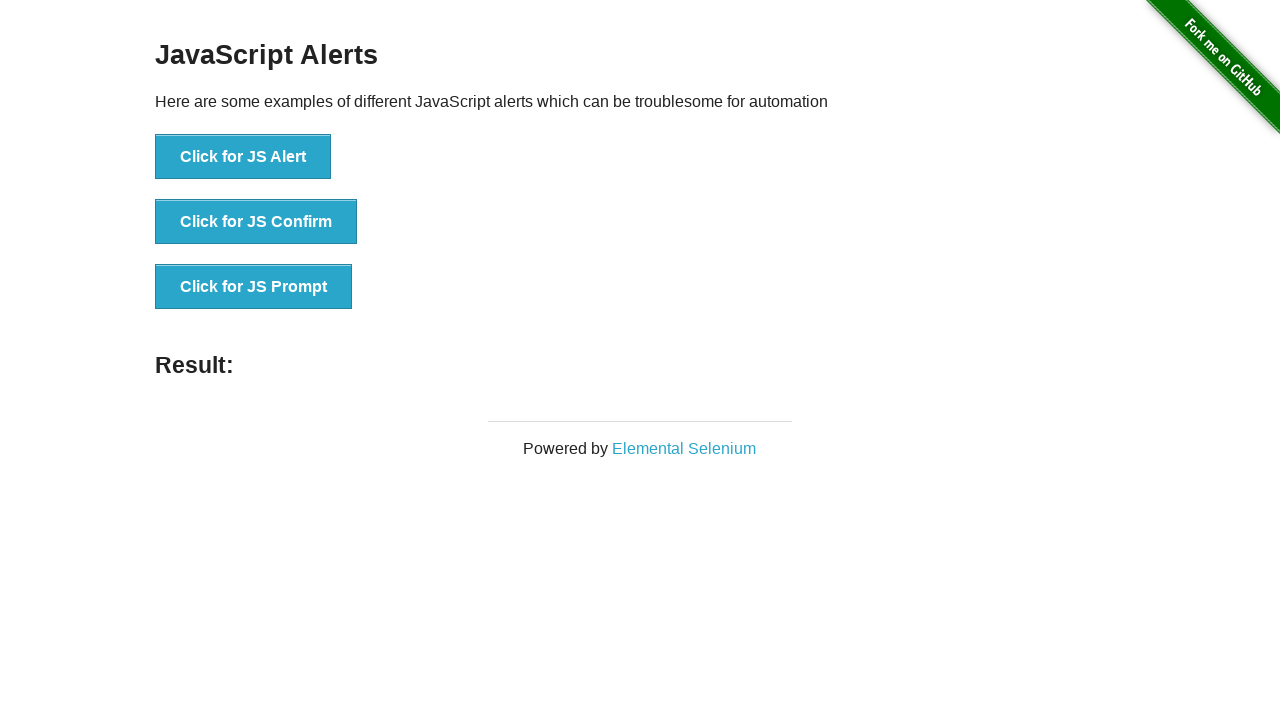

Clicked the second button to trigger JavaScript confirmation alert at (256, 222) on ul > li:nth-child(2) > button
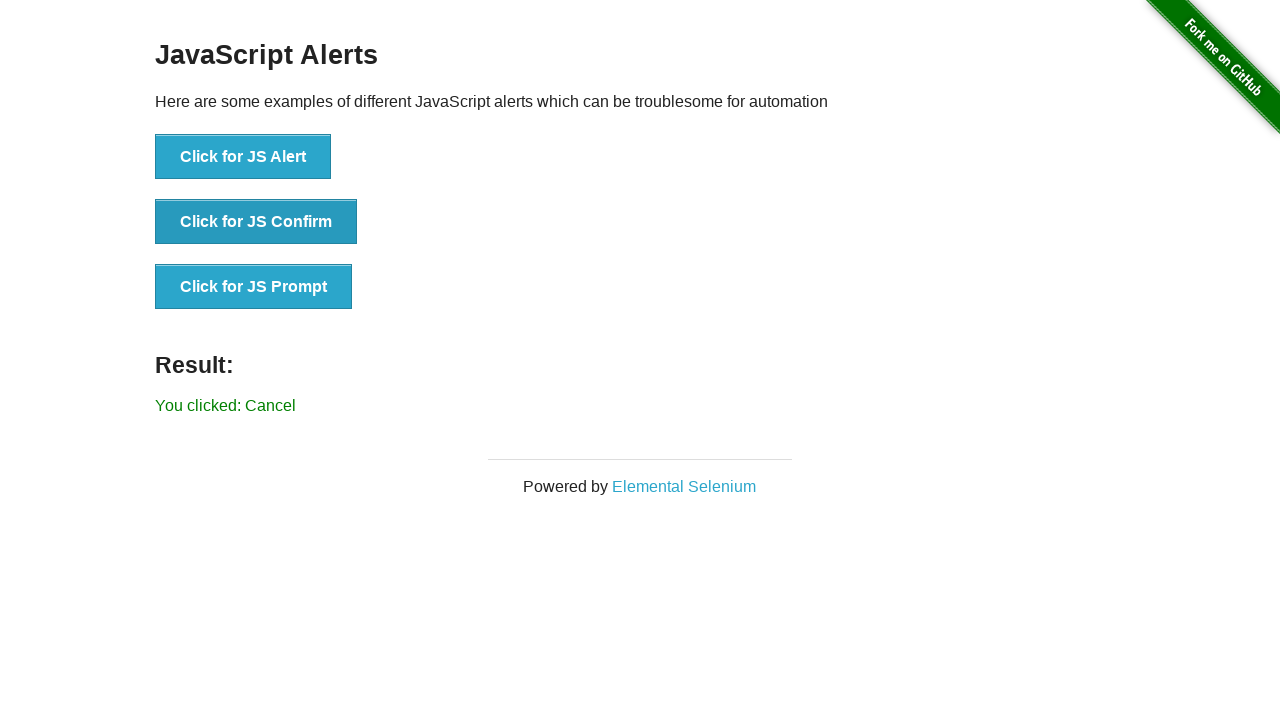

Set up dialog handler to accept confirmation dialogs
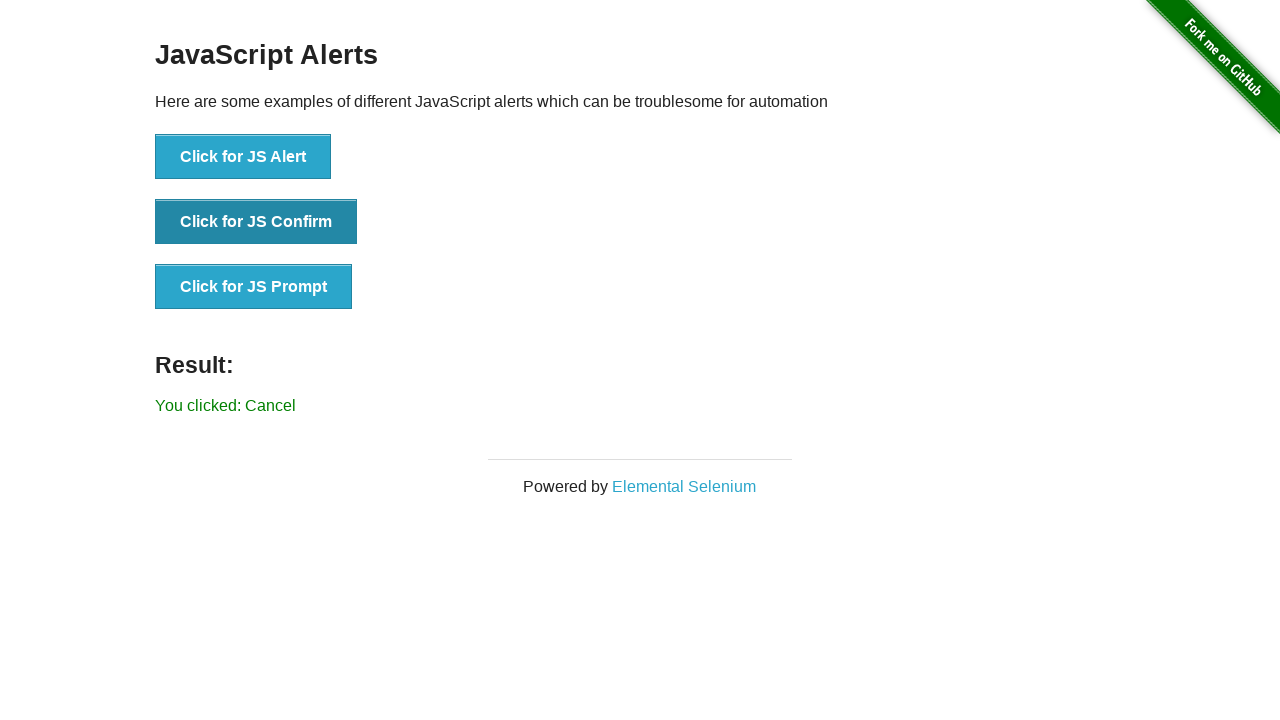

Clicked the second button again to trigger the confirmation dialog with handler active at (256, 222) on ul > li:nth-child(2) > button
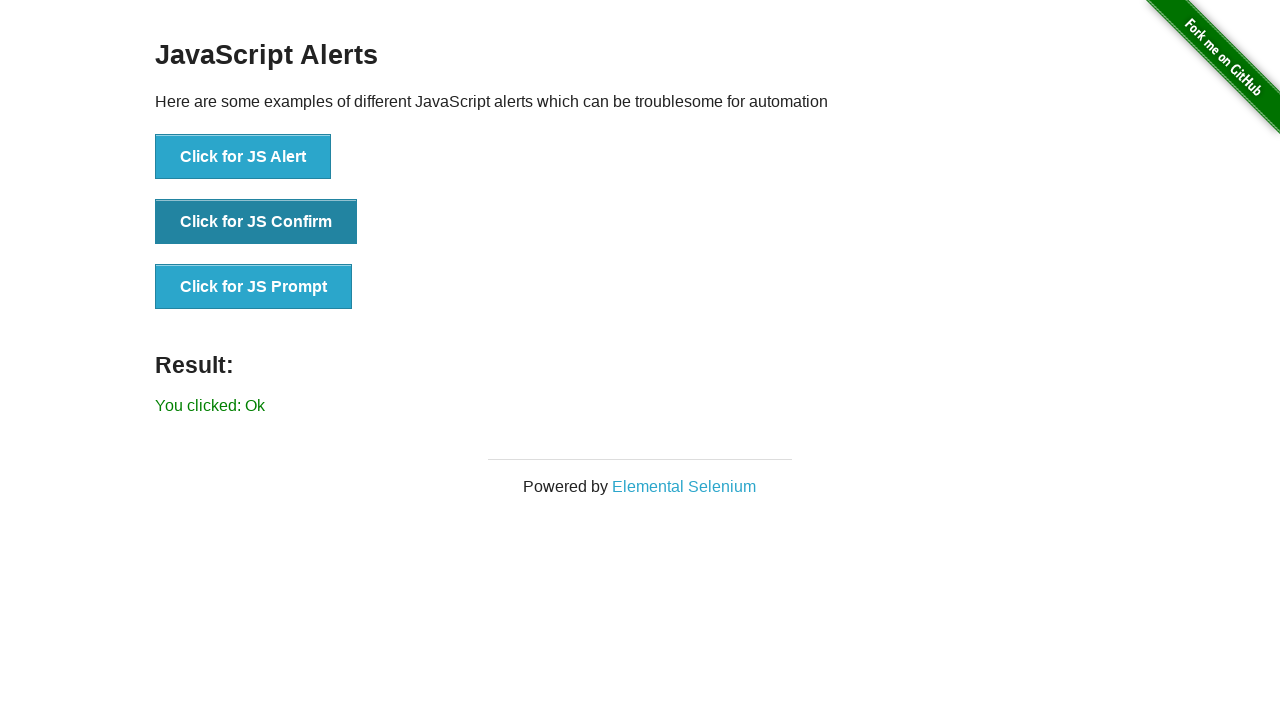

Waited for result message to appear on the page
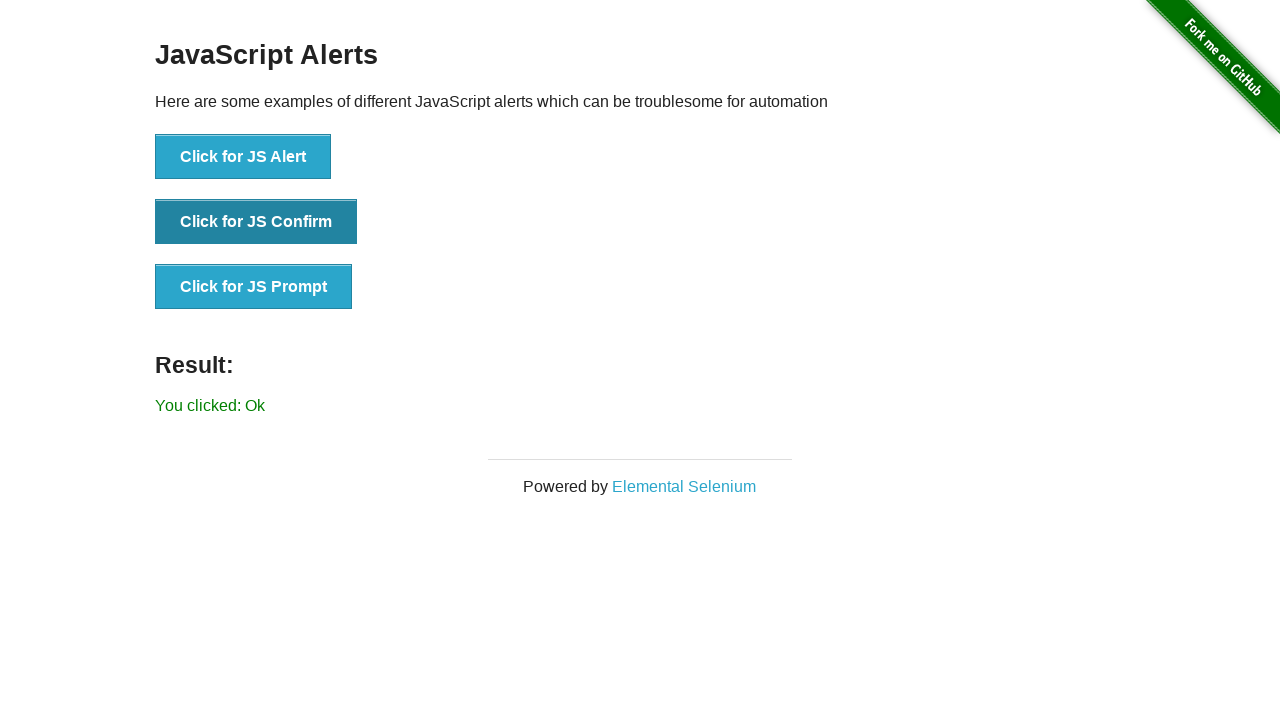

Retrieved result text content
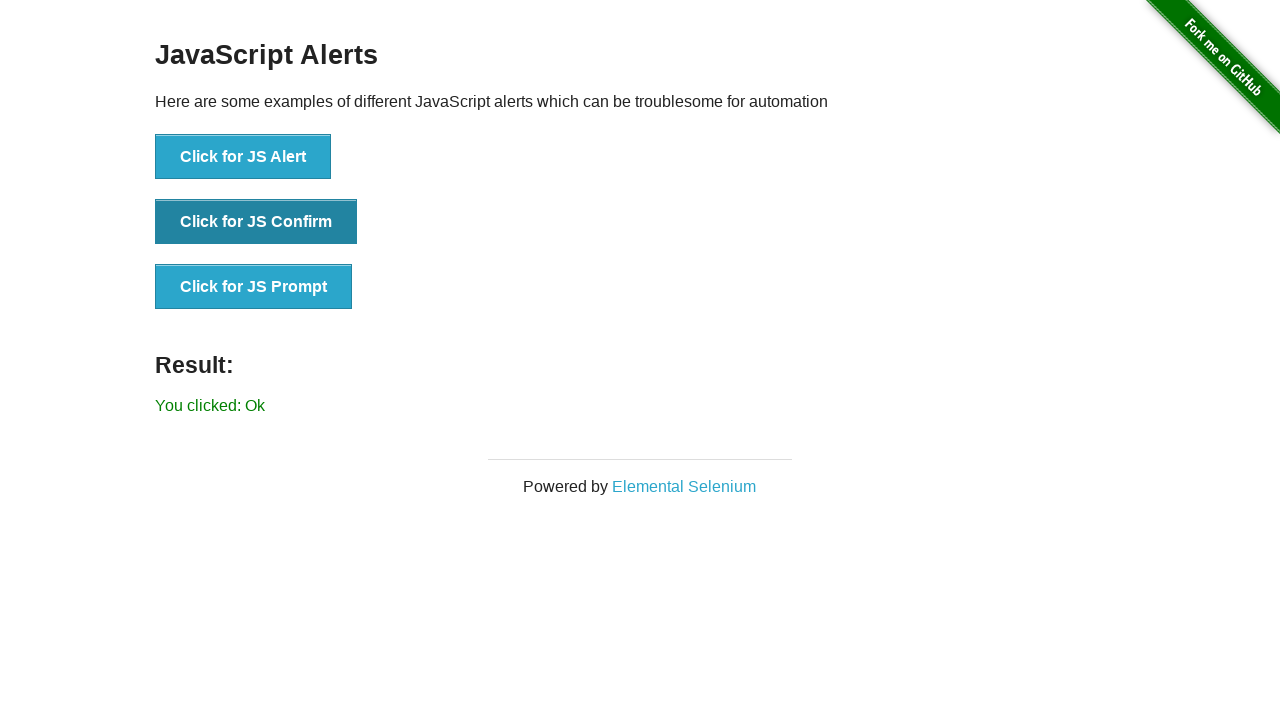

Verified result text equals 'You clicked: Ok'
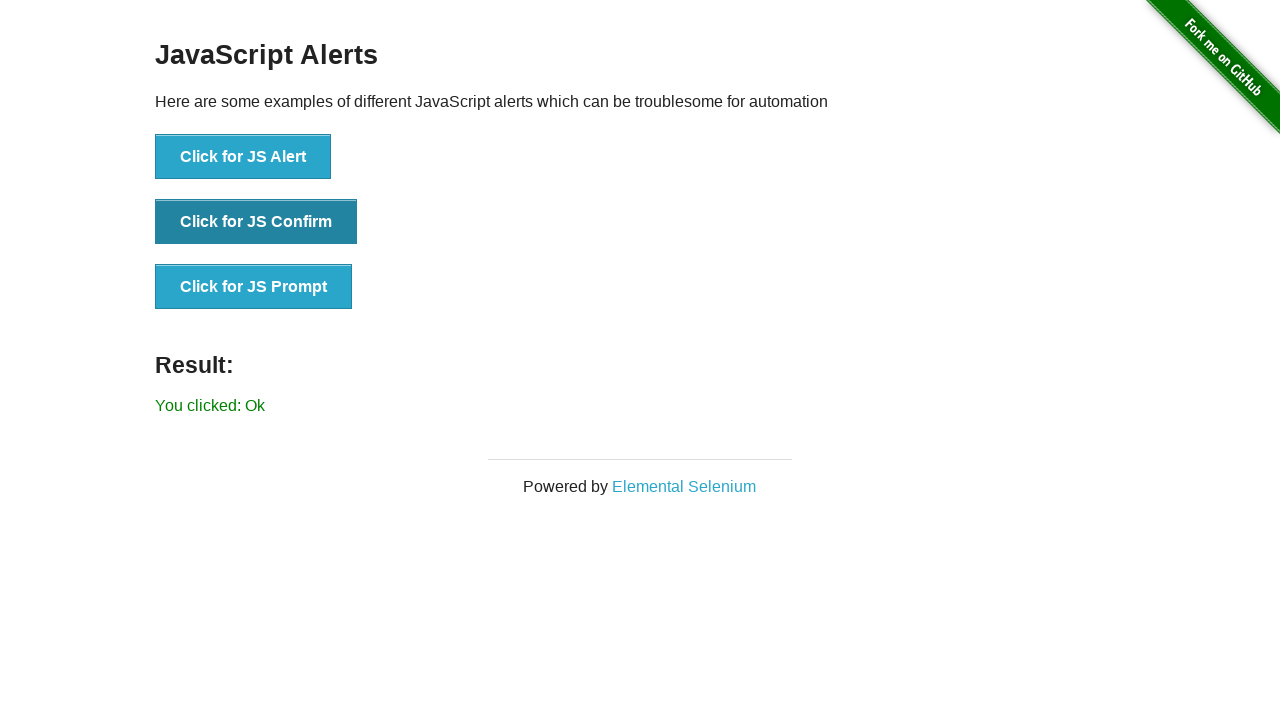

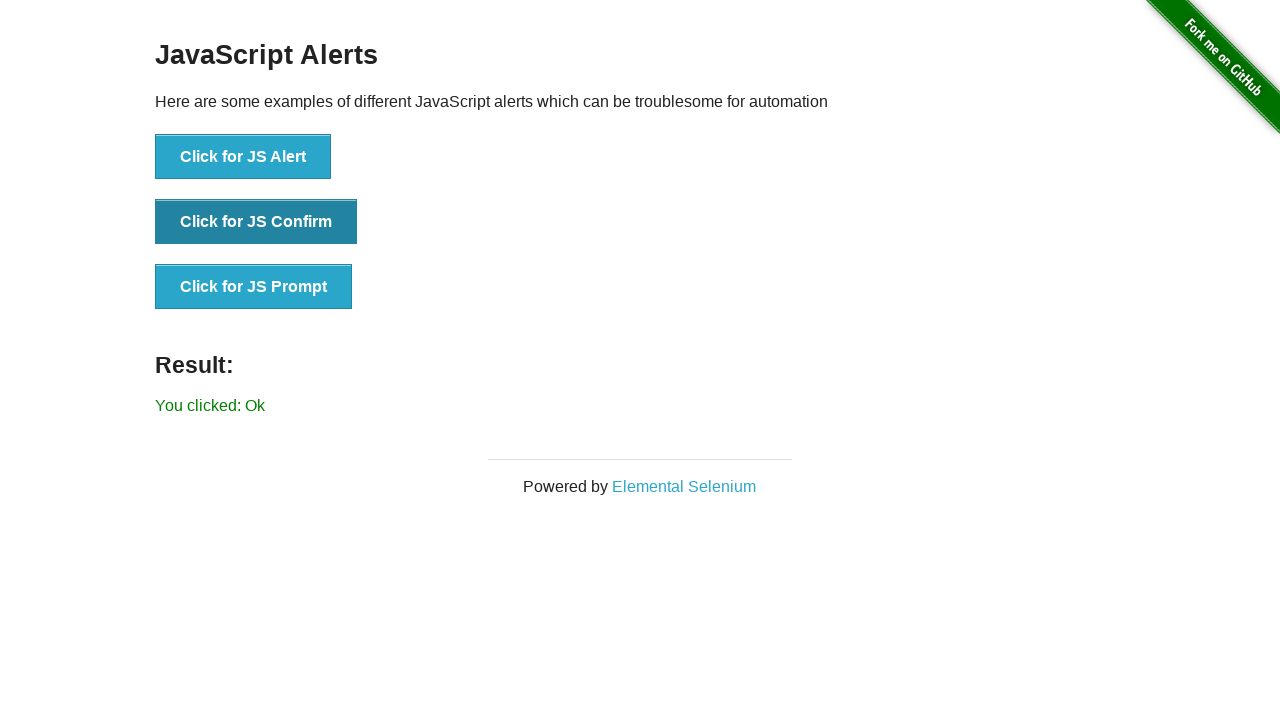